Tests checkbox functionality by selecting all checkboxes on the page and verifying they are checked

Starting URL: https://qa-practice.netlify.app/checkboxes

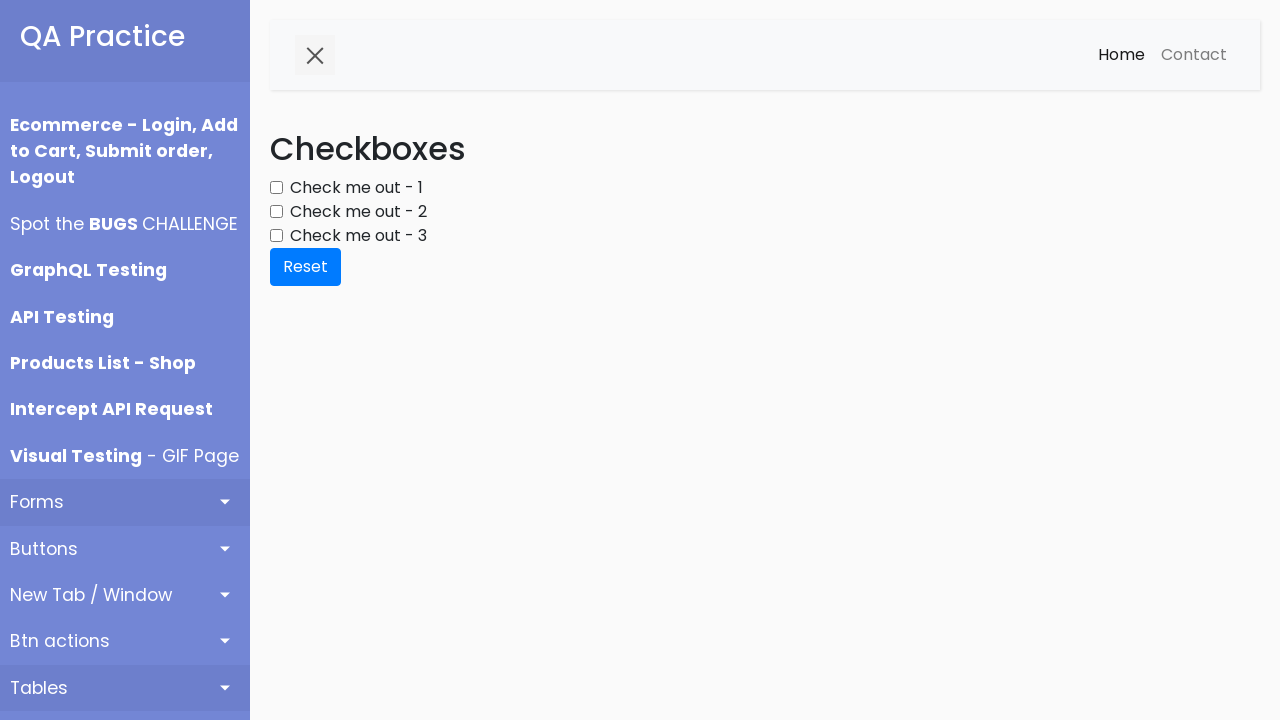

Waited for checkboxes to load on the page
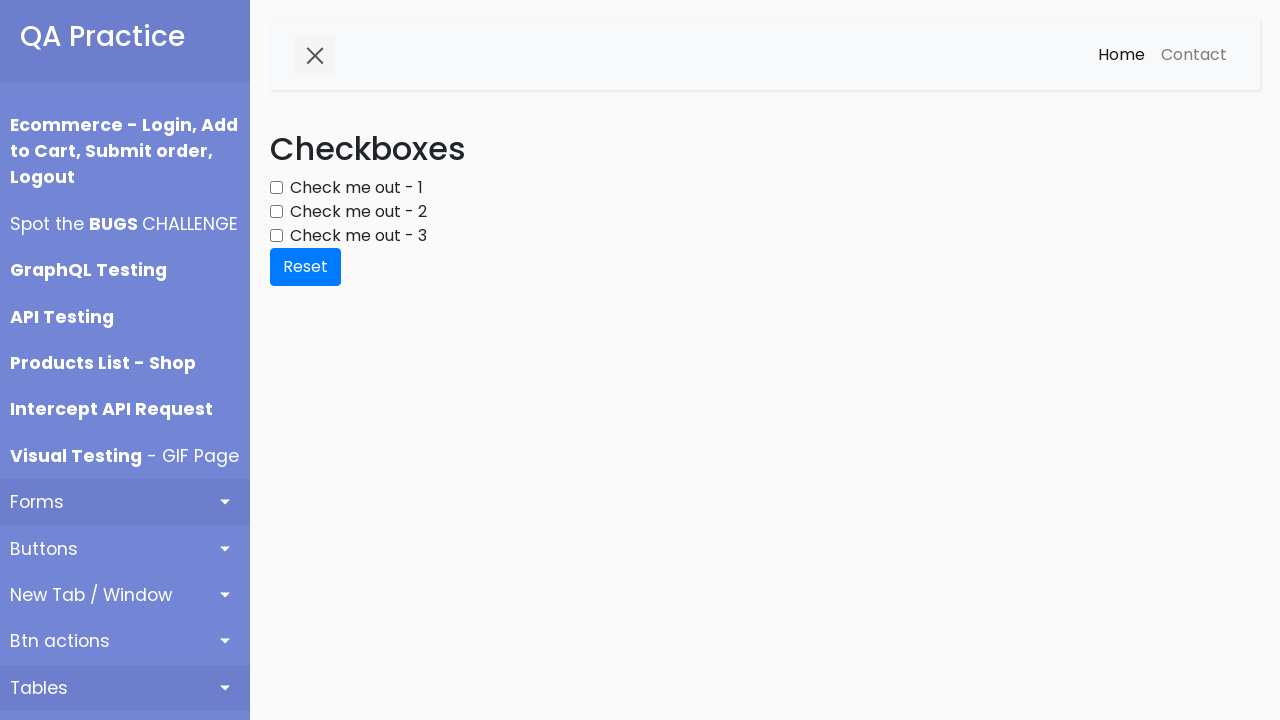

Located all checkboxes on the page
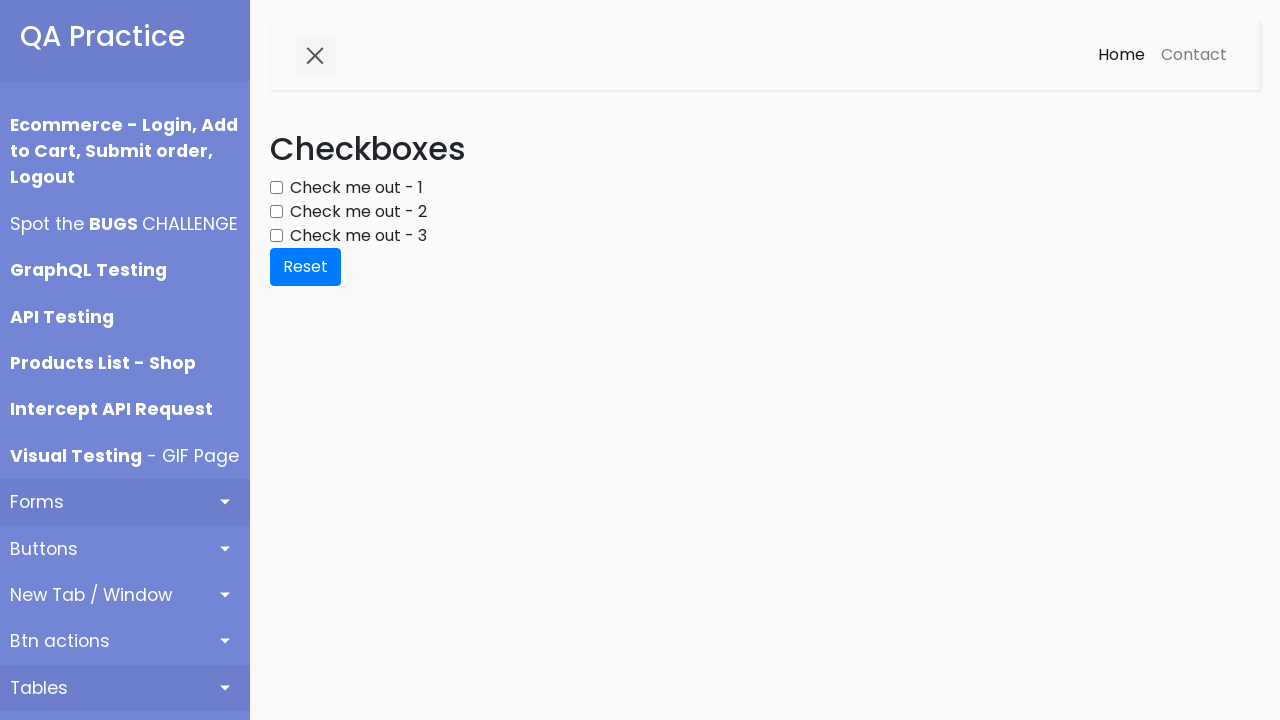

Found 3 checkboxes on the page
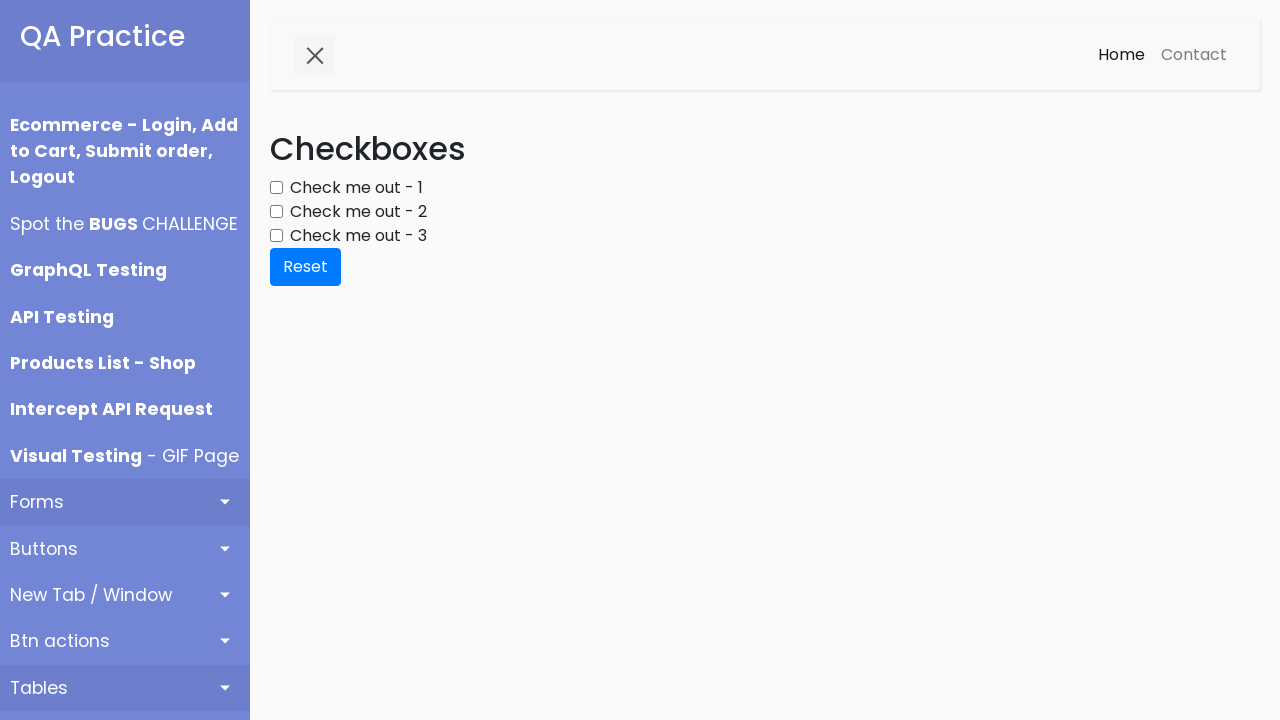

Clicked checkbox 1 to check it at (276, 188) on div.form-group input[type='checkbox'] >> nth=0
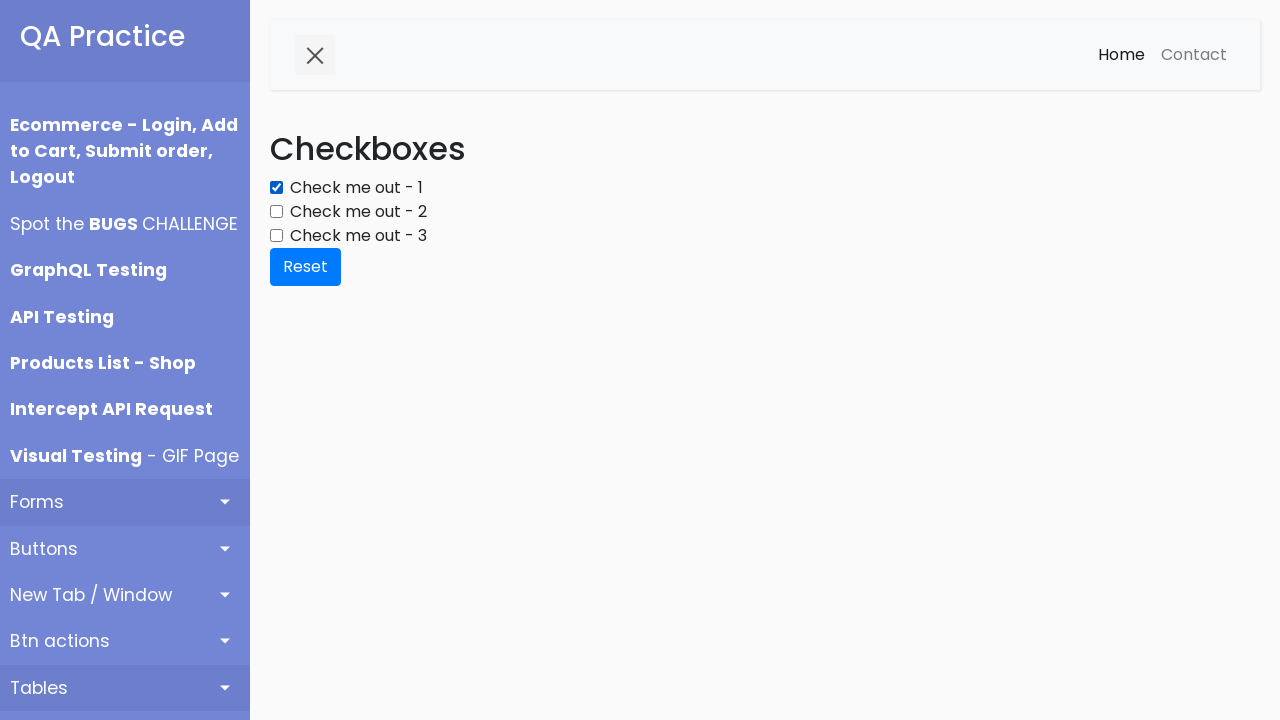

Clicked checkbox 2 to check it at (276, 212) on div.form-group input[type='checkbox'] >> nth=1
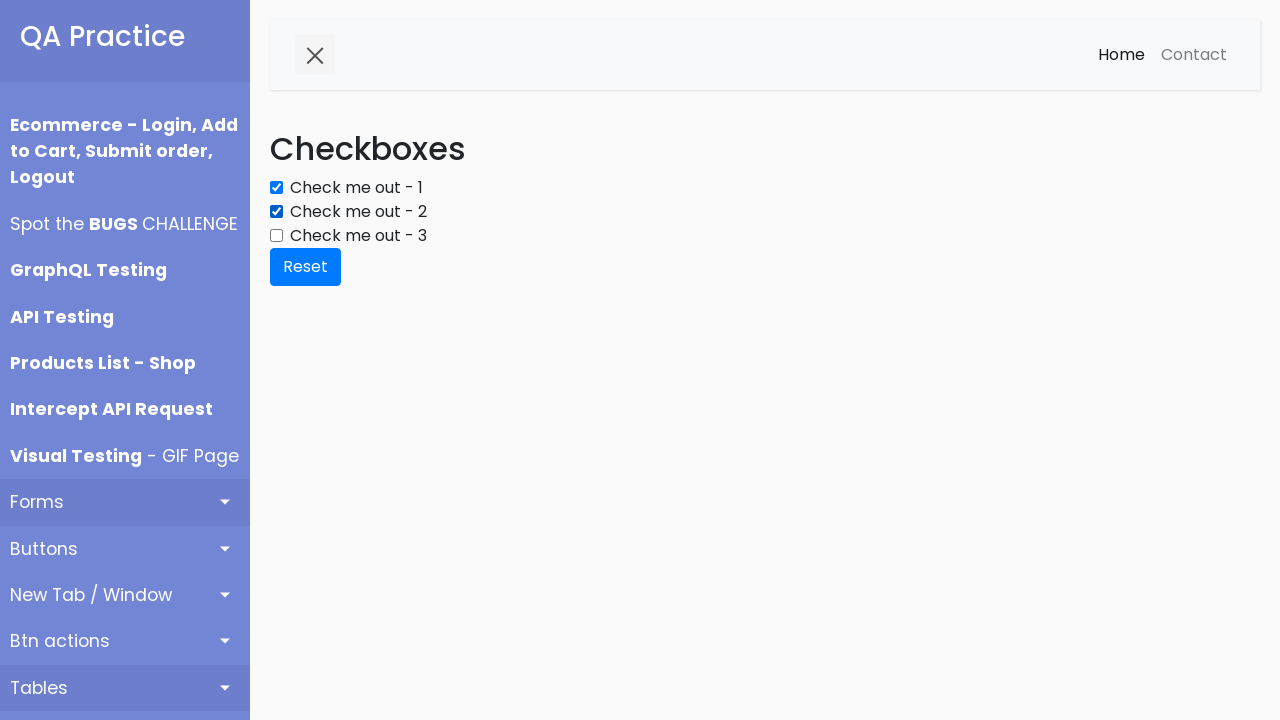

Clicked checkbox 3 to check it at (276, 236) on div.form-group input[type='checkbox'] >> nth=2
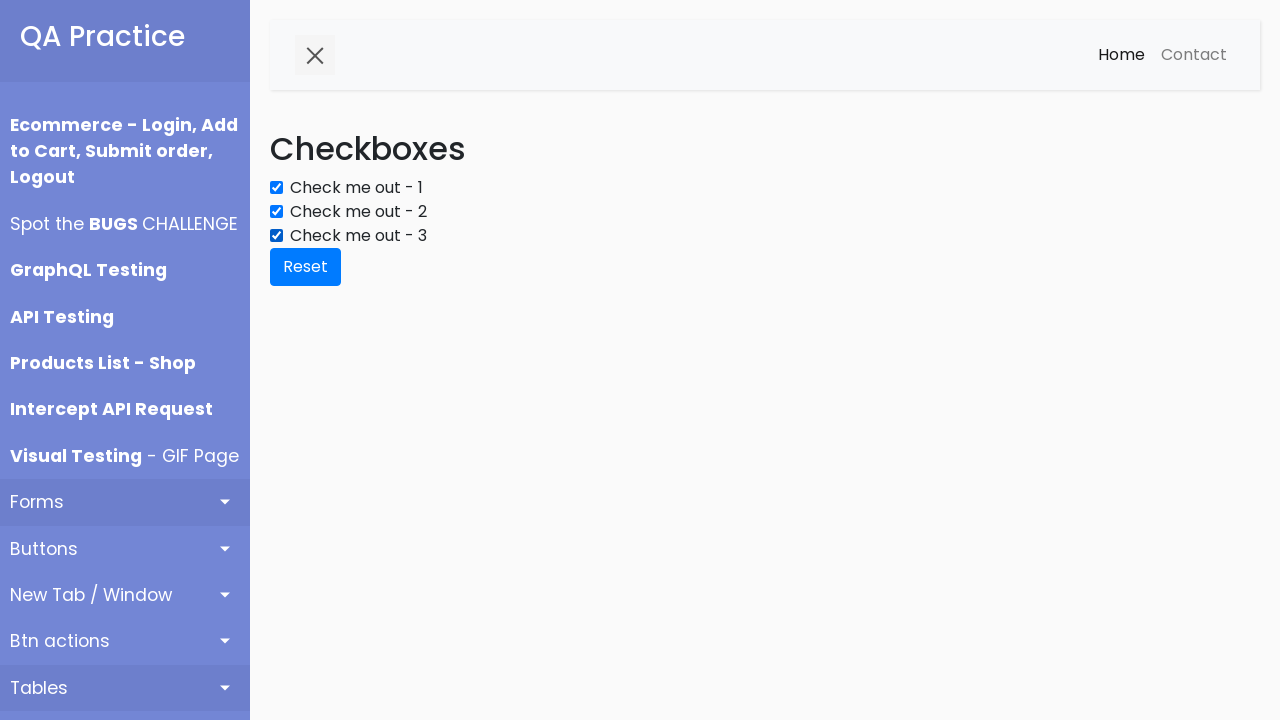

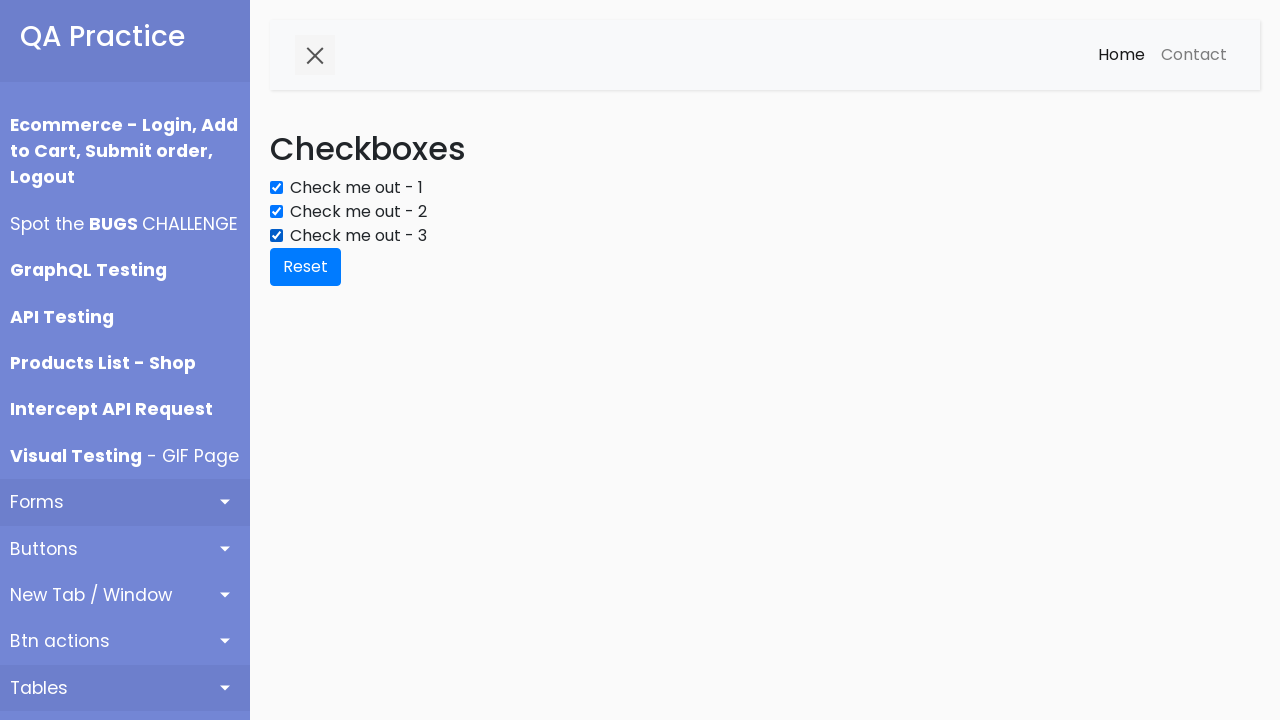